Verifies that the login page header displays the correct text "Log in to ZeroBank" by checking the h3 element.

Starting URL: http://zero.webappsecurity.com/login.html

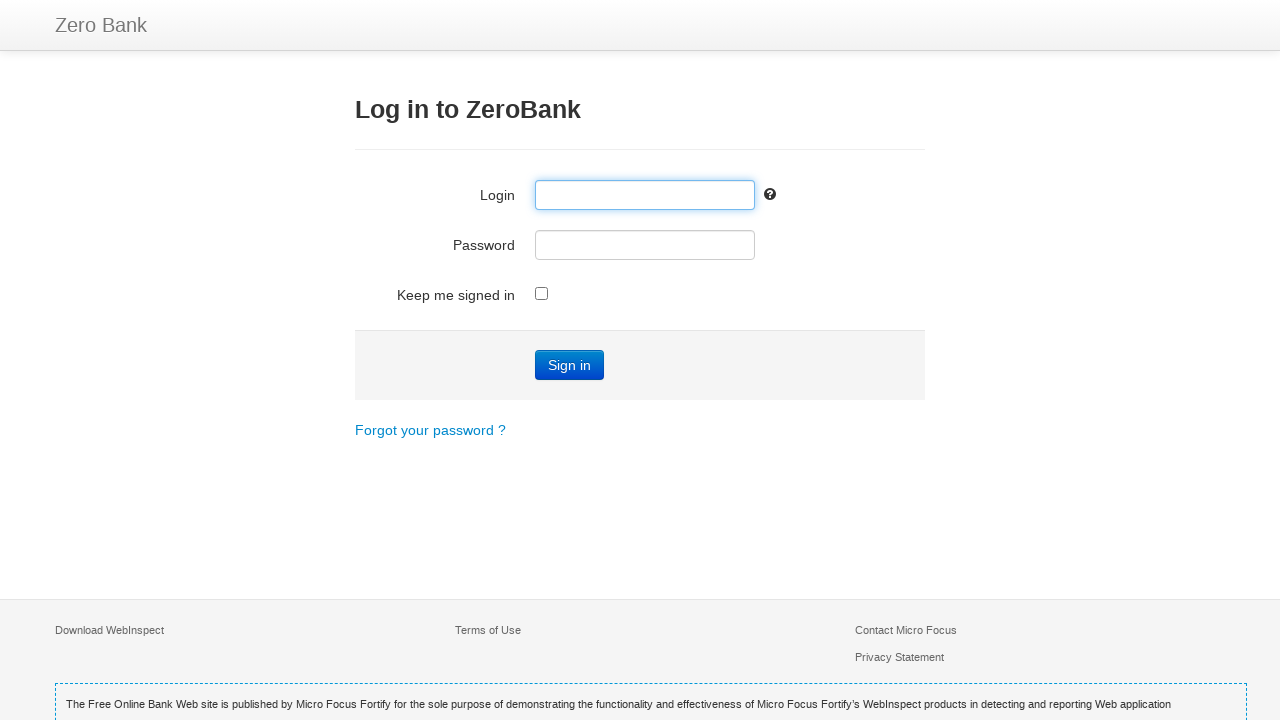

Navigated to ZeroBank login page
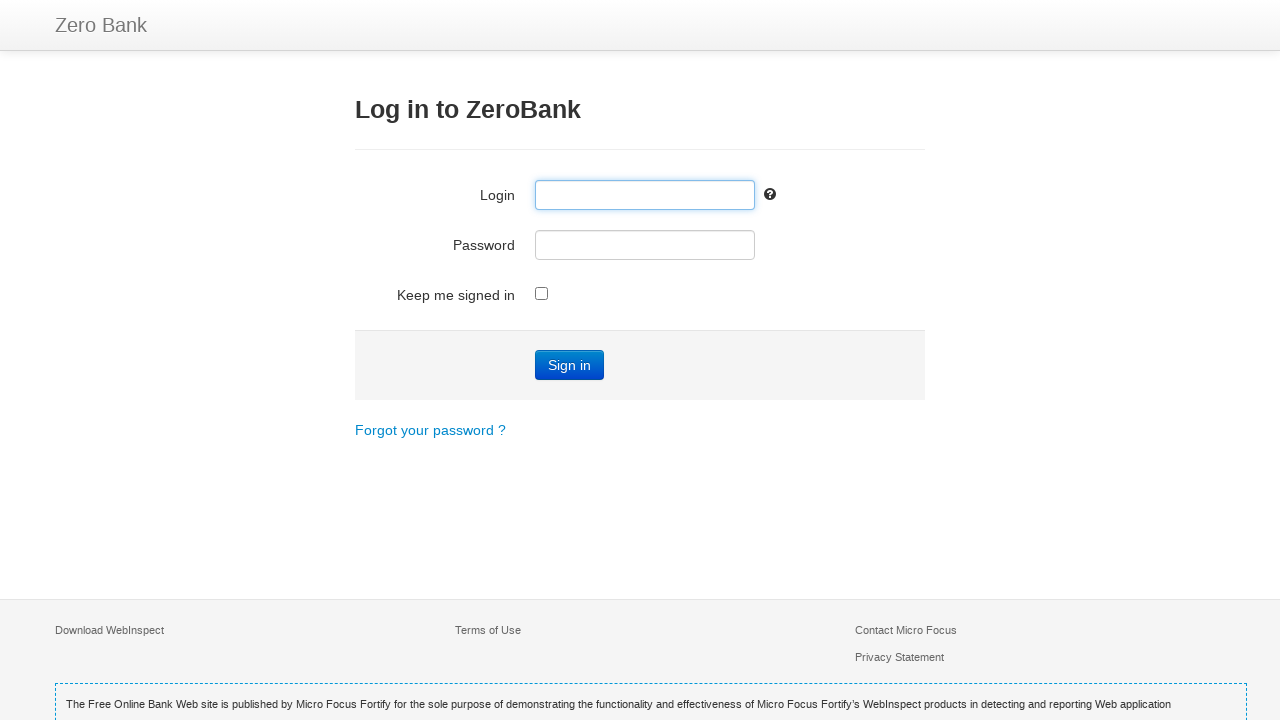

Login page header element (h3) loaded
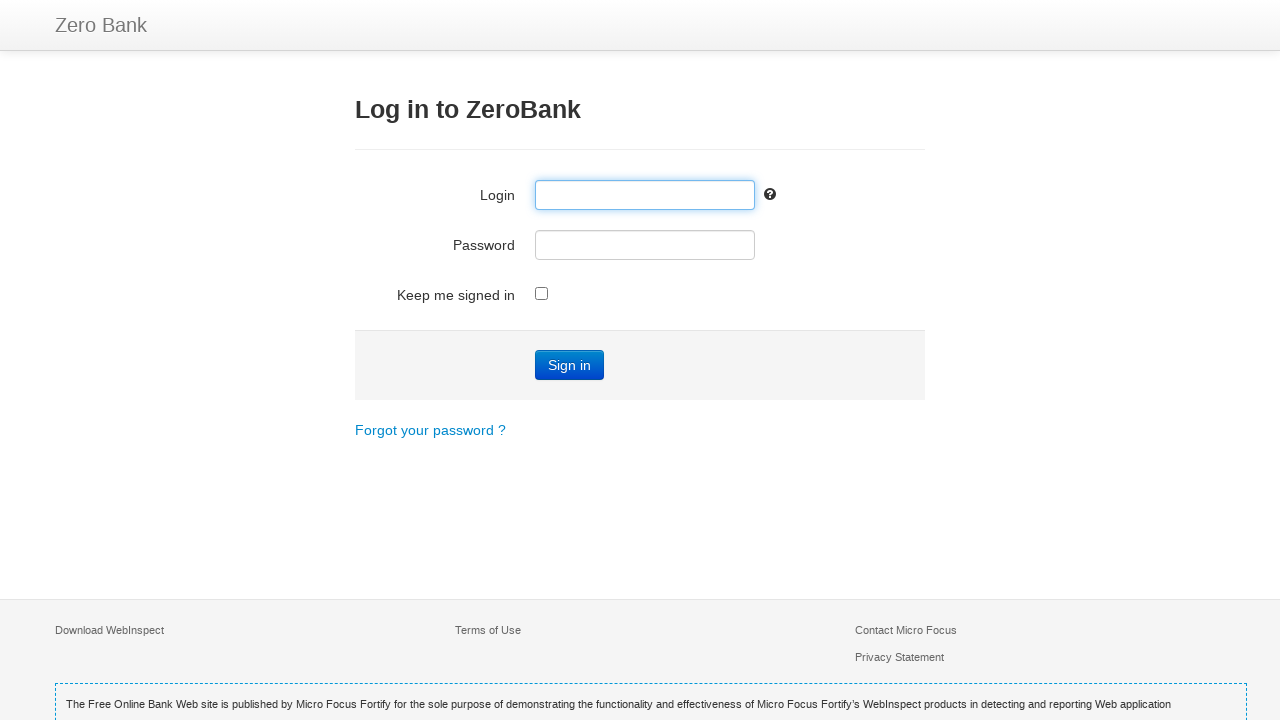

Retrieved header text: 'Log in to ZeroBank'
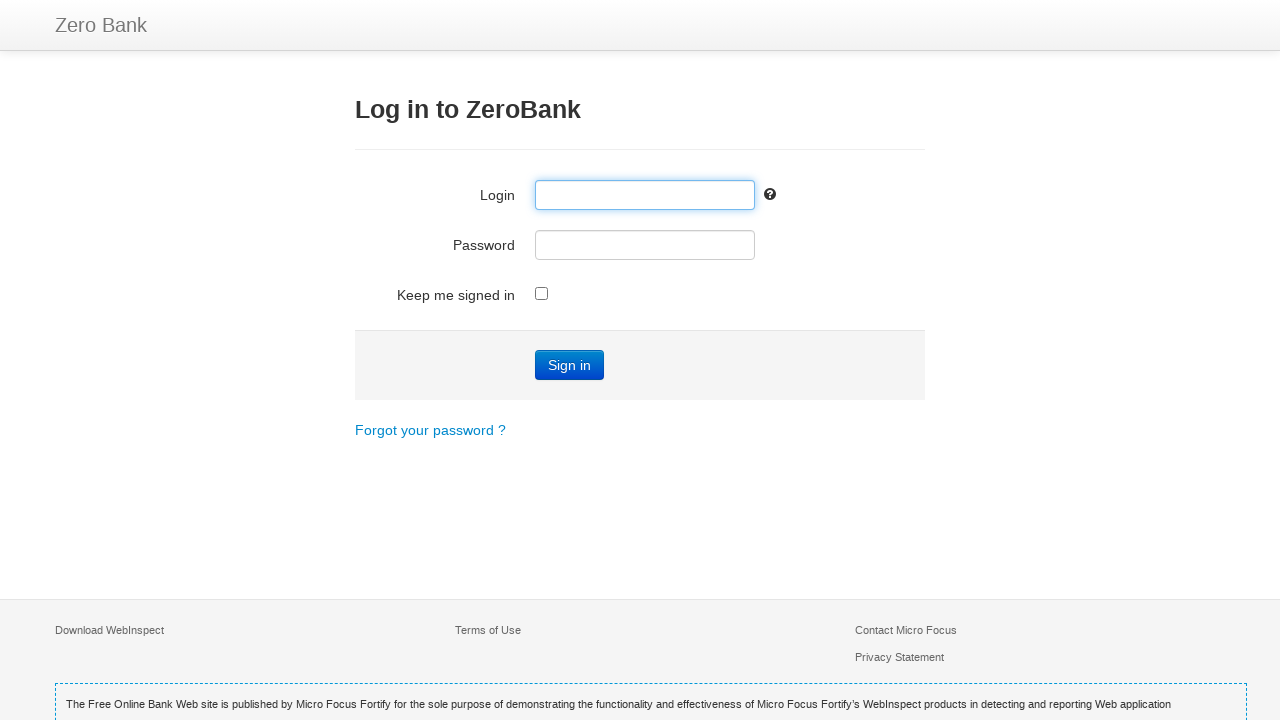

Verified header text equals 'Log in to ZeroBank' - Test PASSED
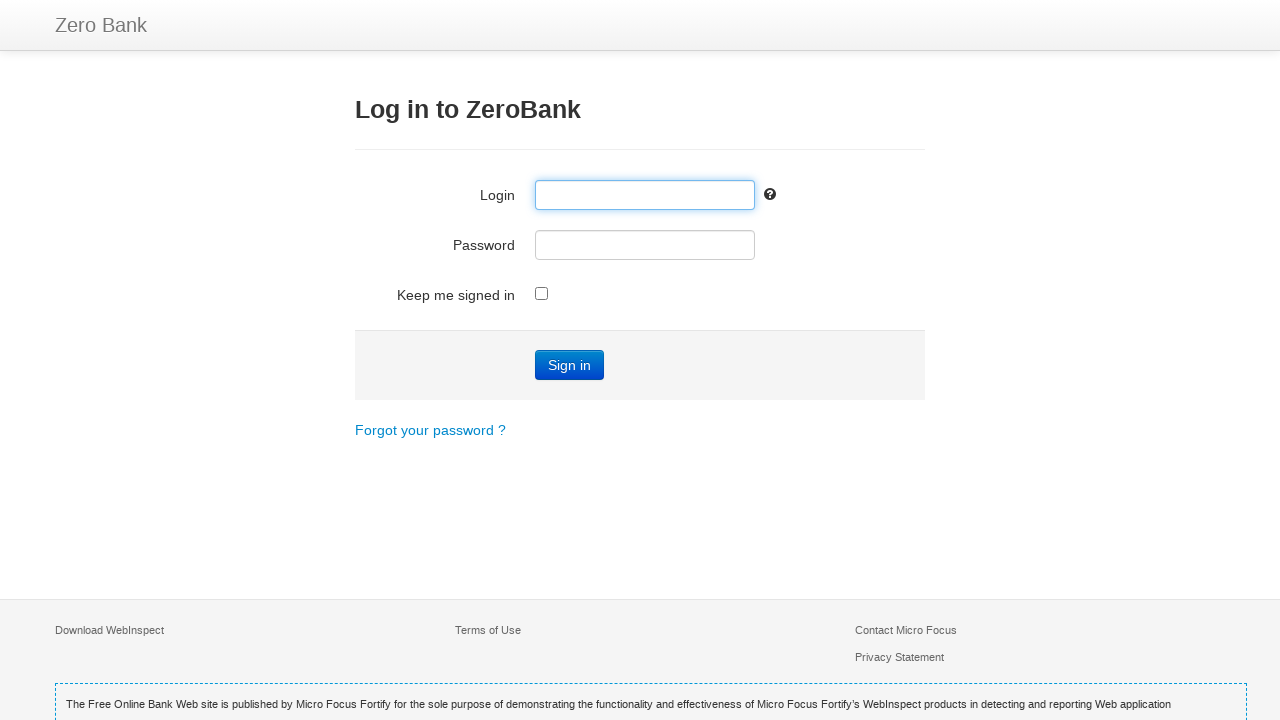

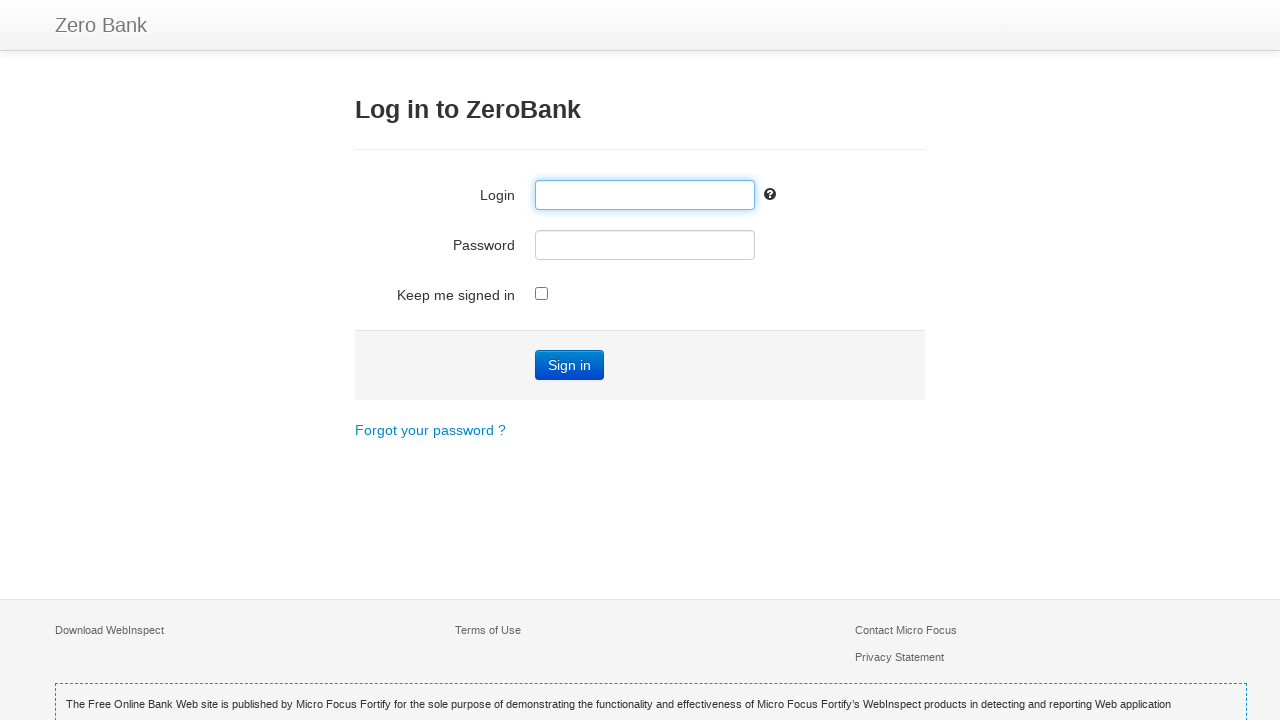